Tests geolocation functionality by setting browser location to Mount Everest coordinates and clicking a button to retrieve the coordinates

Starting URL: https://bonigarcia.dev/selenium-webdriver-java/geolocation.html

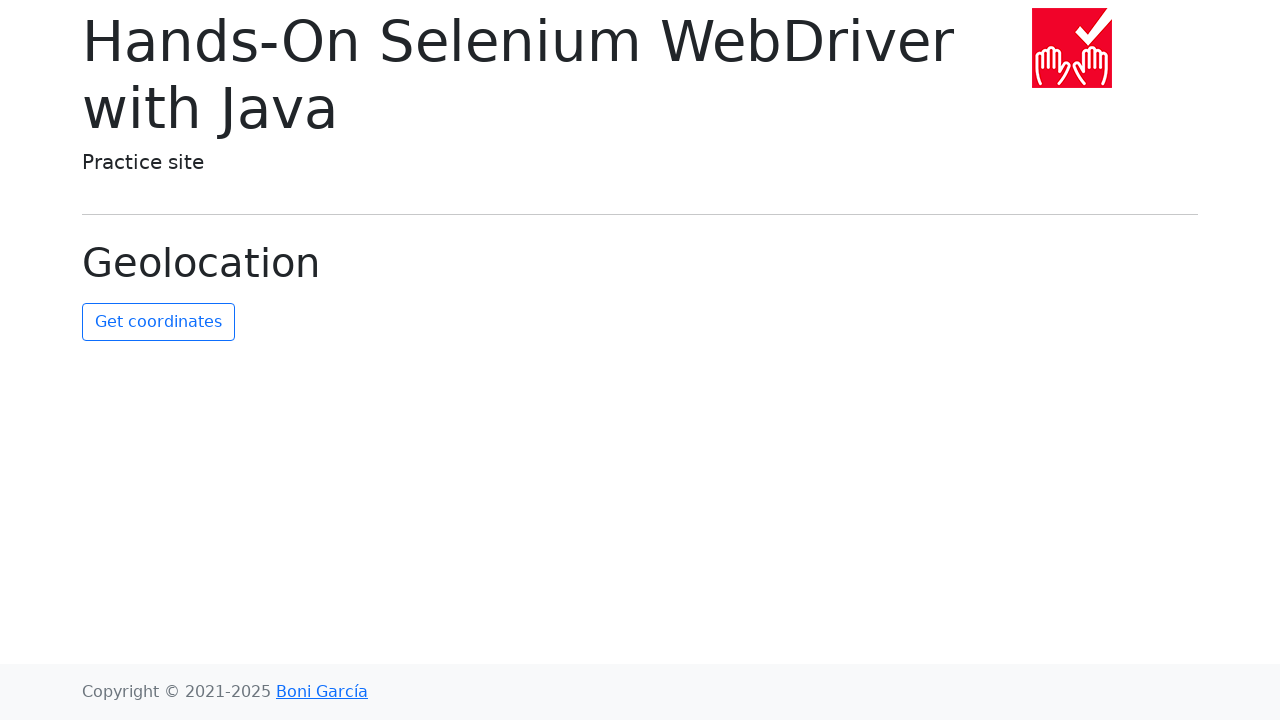

Set browser geolocation to Mount Everest coordinates (27.5916, 86.5640)
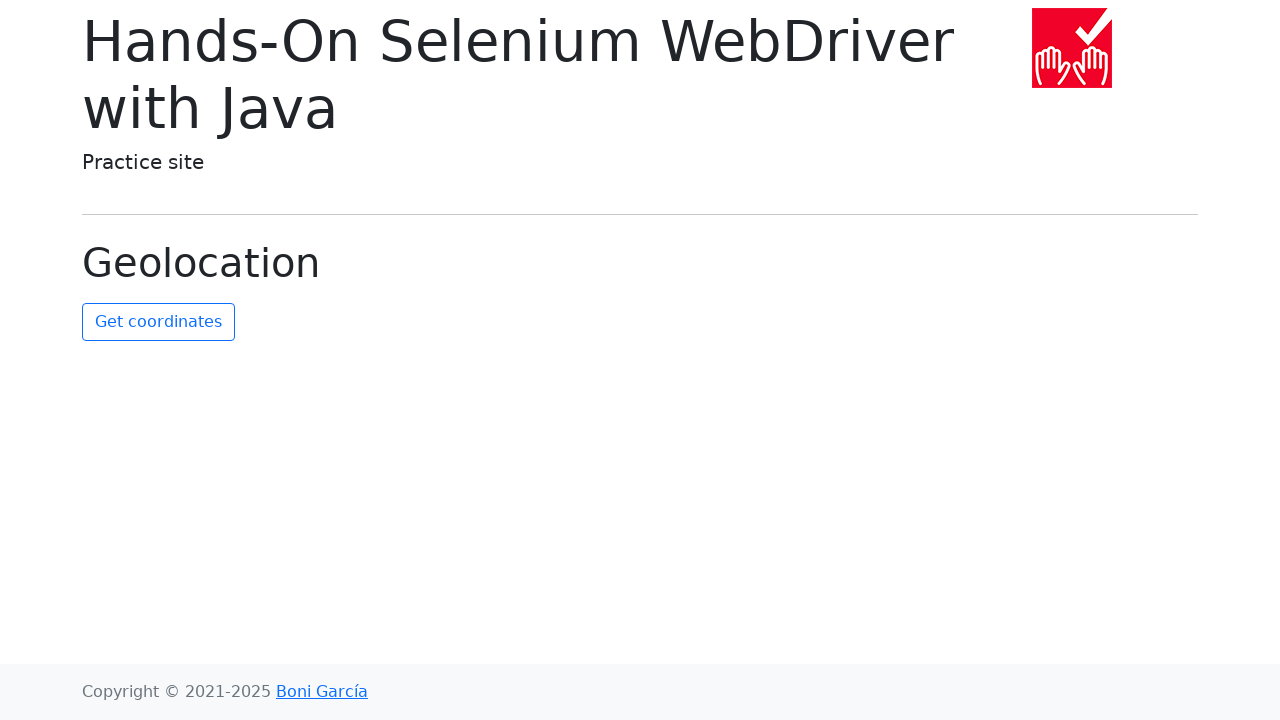

Clicked button to retrieve geolocation coordinates at (158, 322) on #get-coordinates
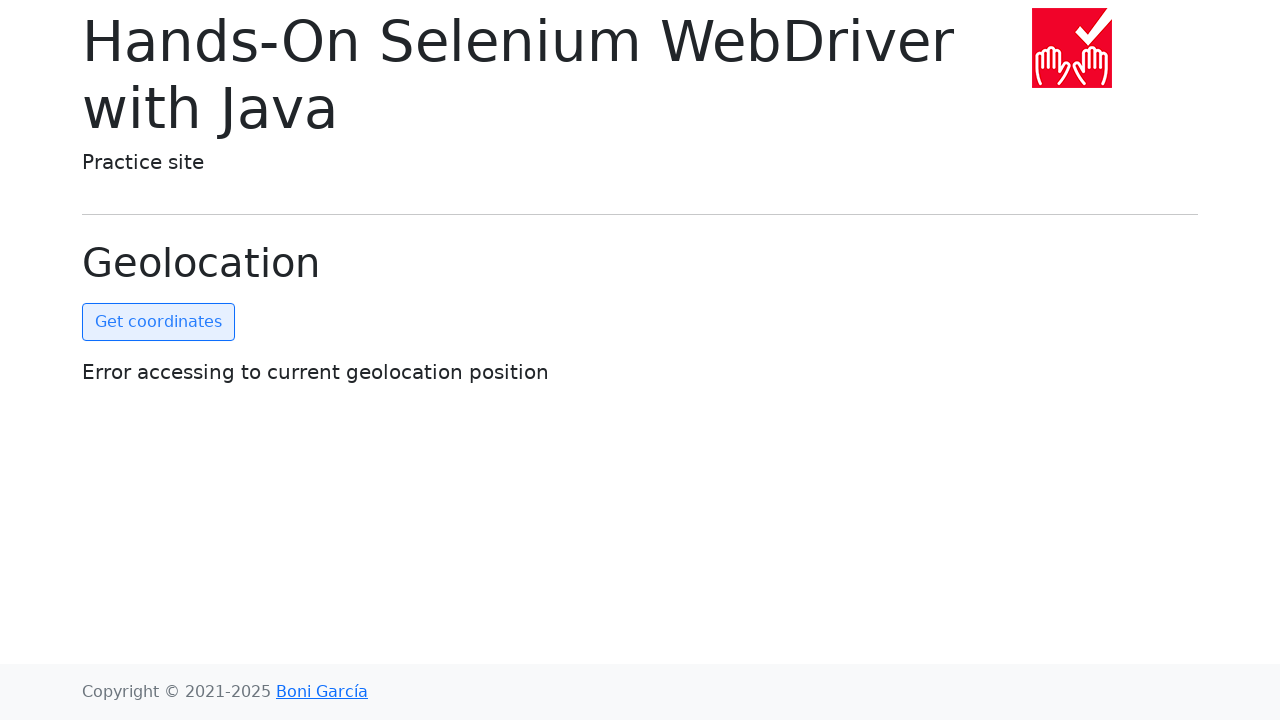

Waited for coordinates element to become visible
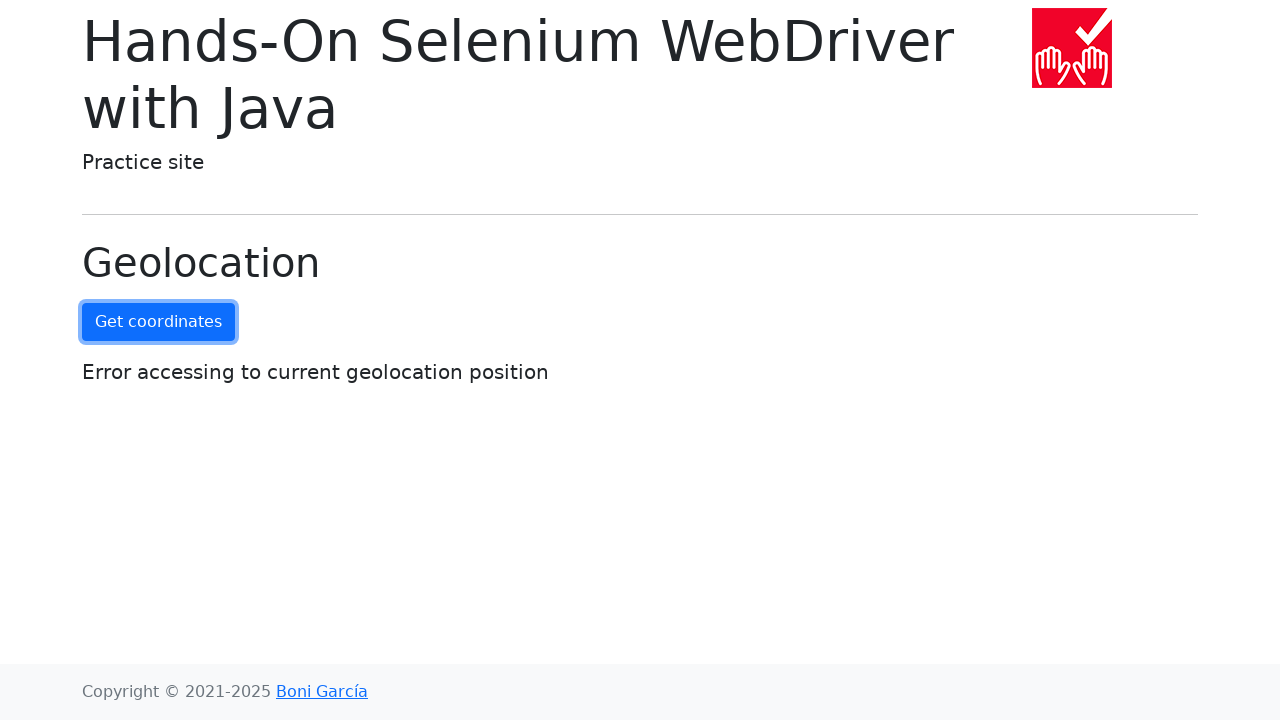

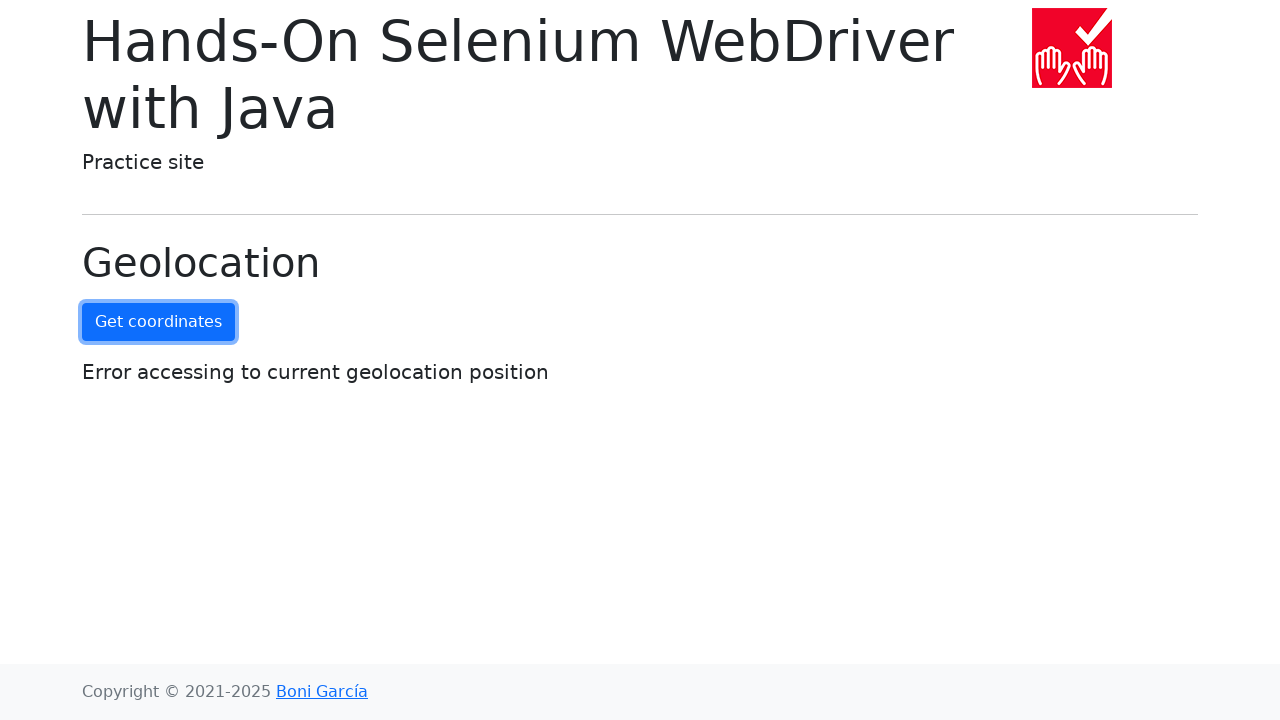